Tests a contact form by filling in first name, last name, and email fields, then submitting the form

Starting URL: http://secure-retreat-92358.herokuapp.com/

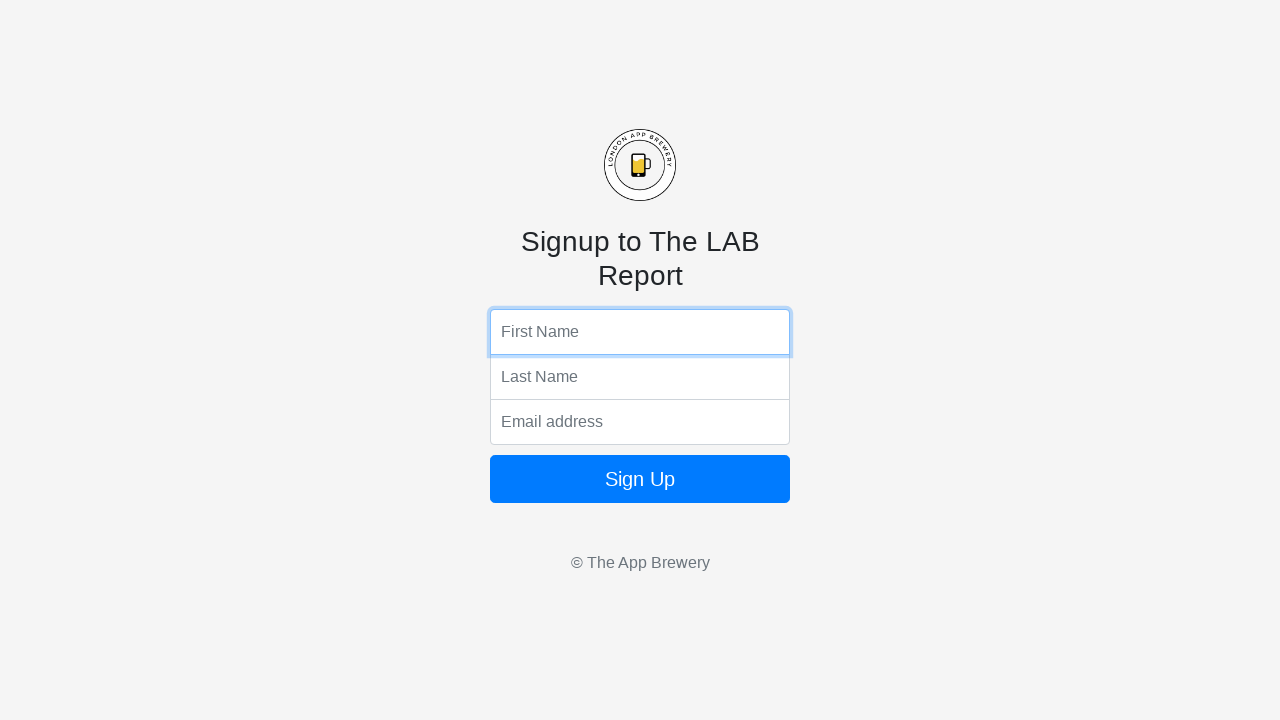

Filled first name field with 'Gariot' on input[name='fName']
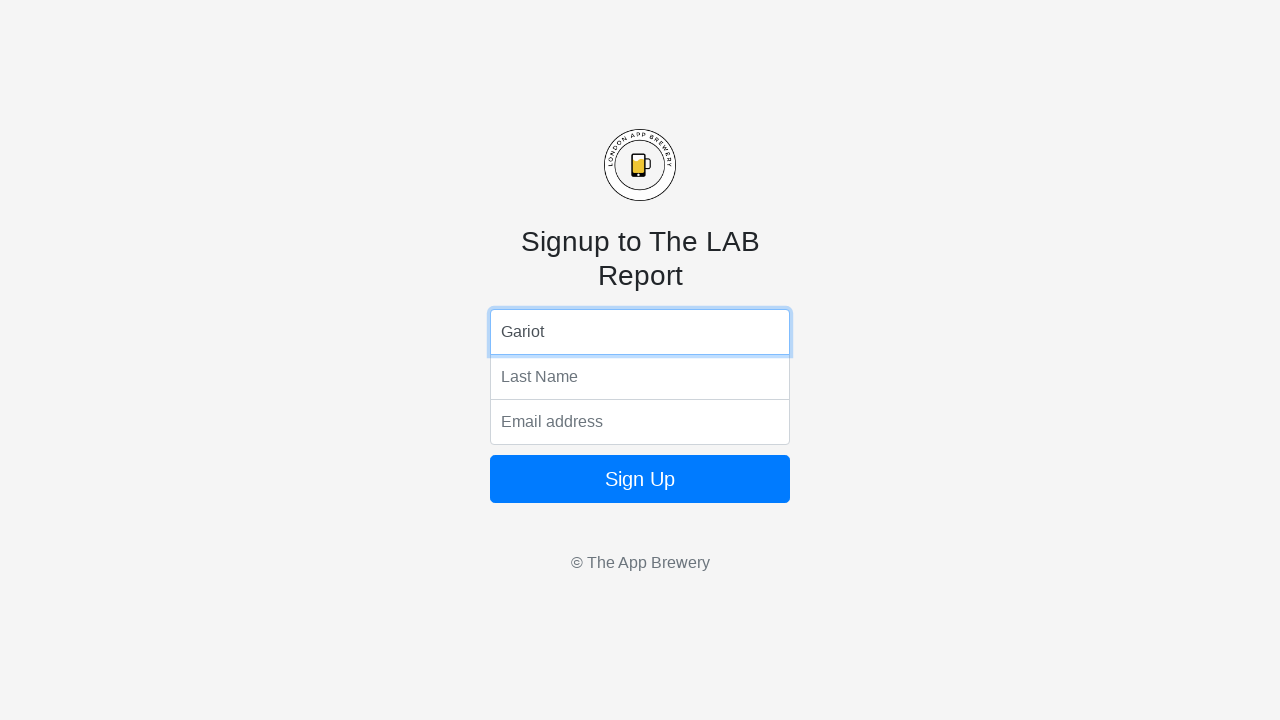

Filled last name field with 'Grau' on input[name='lName']
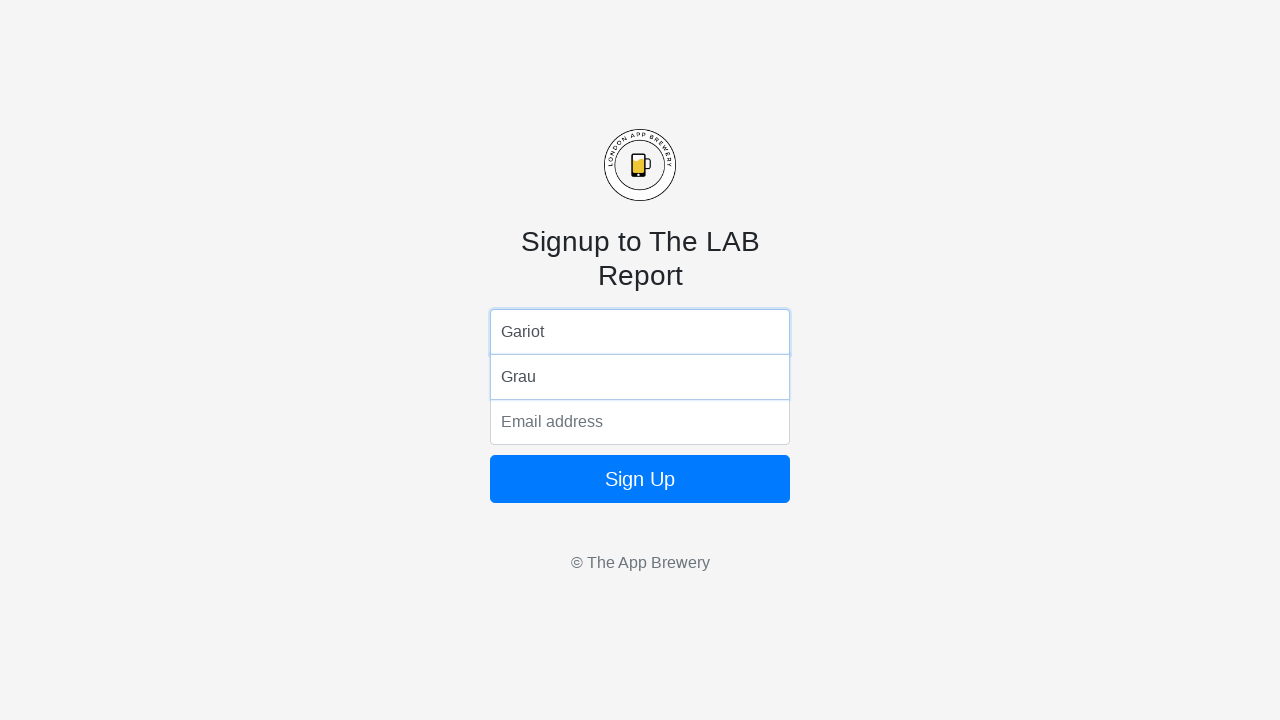

Filled email field with 'max.mustermann@web.de' on input[name='email']
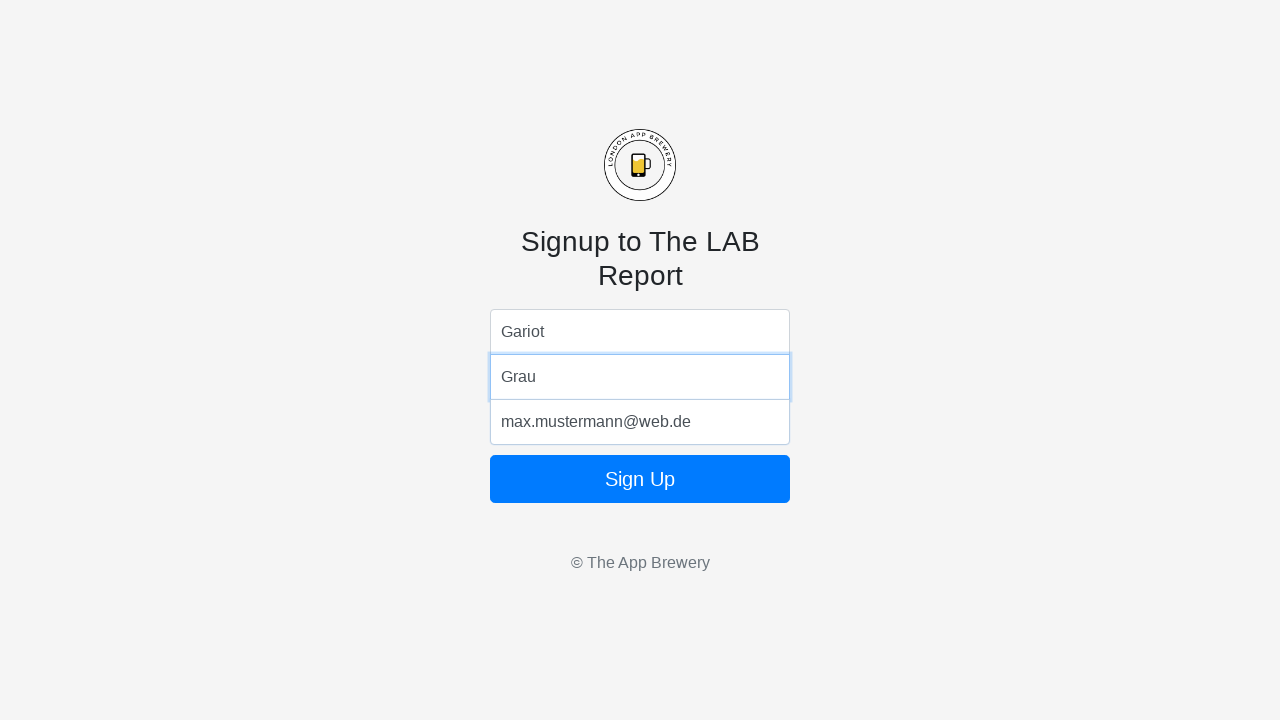

Clicked submit button to submit the contact form at (640, 479) on button
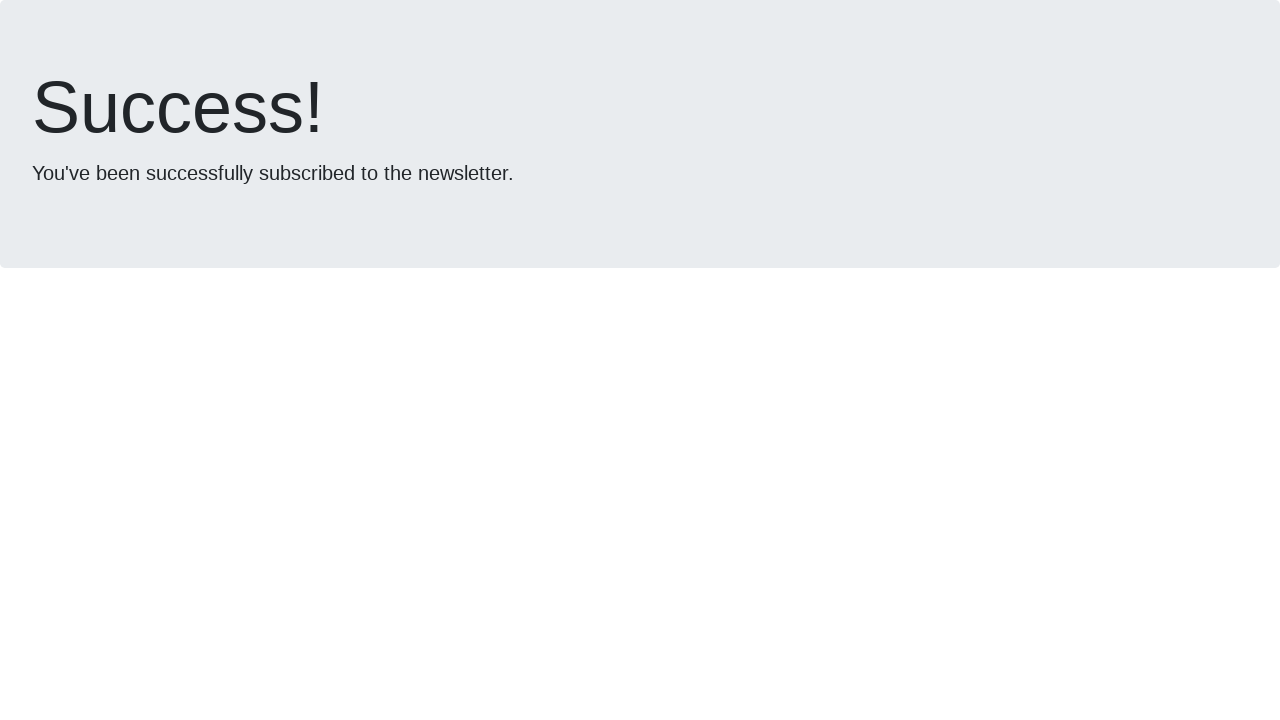

Waited 3 seconds for form submission to complete
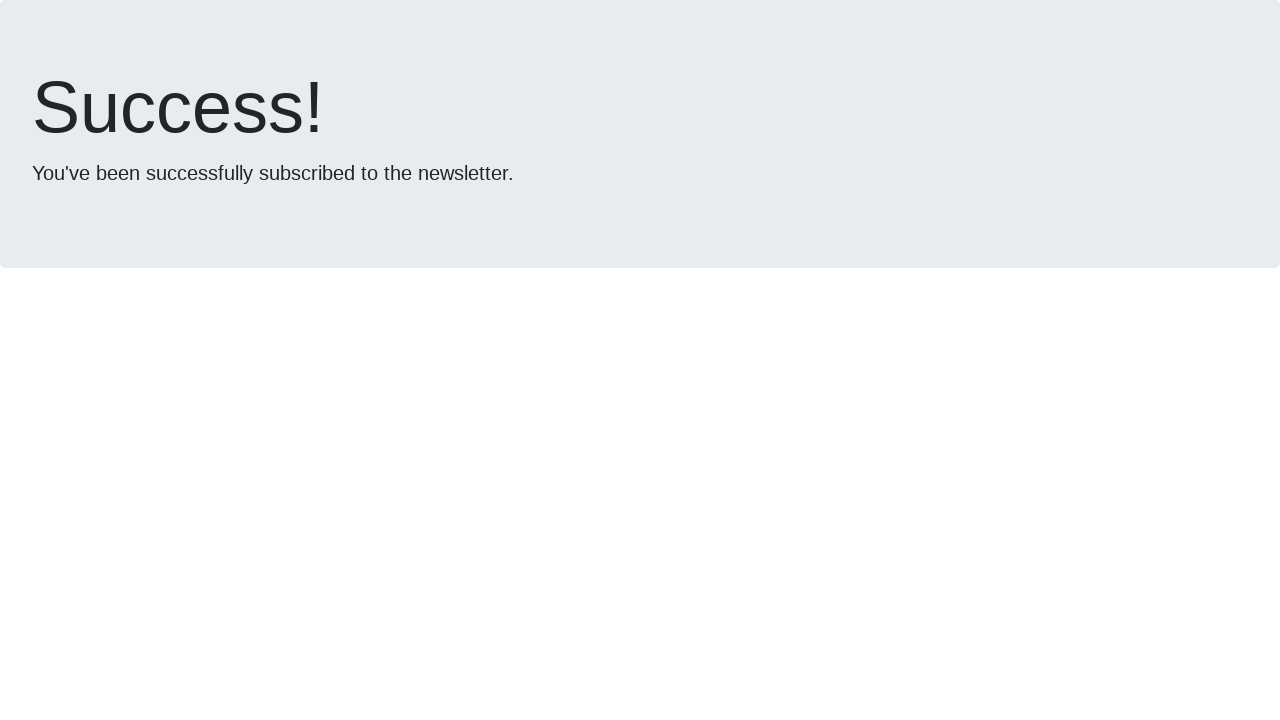

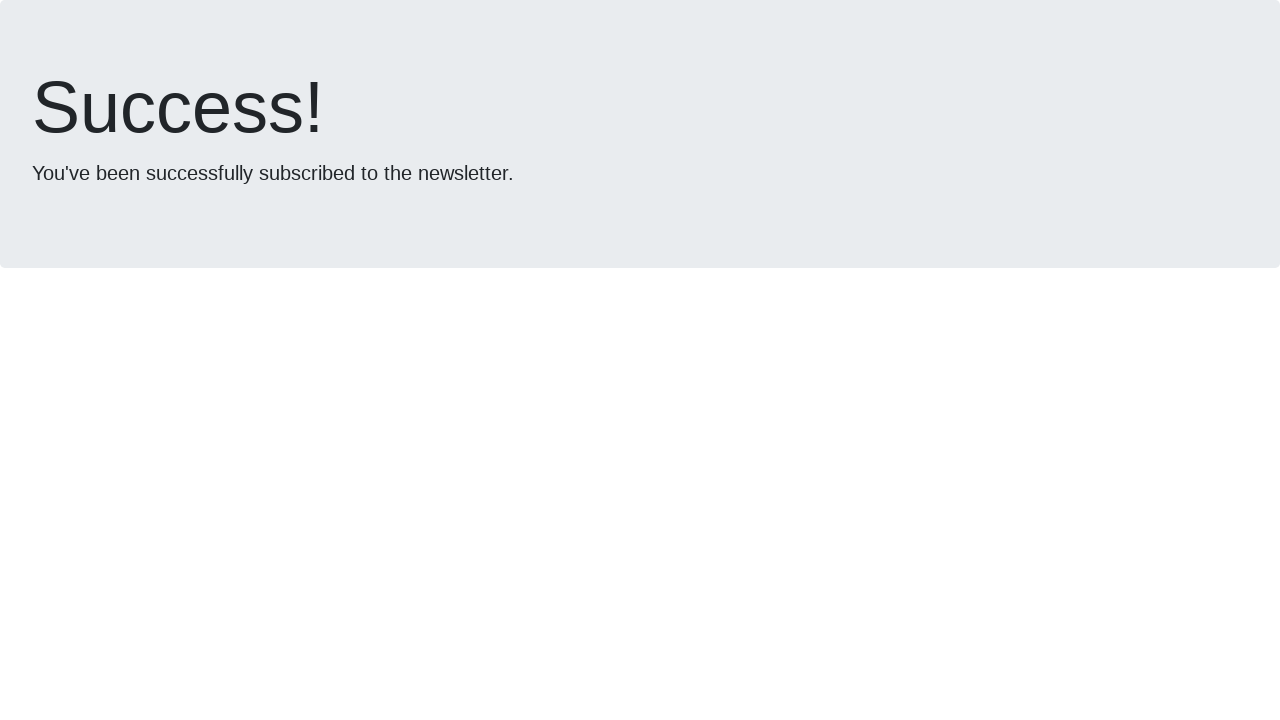